Tests dismissing a JavaScript confirm alert by clicking a button to trigger it, dismissing (canceling) the alert, and verifying the cancel result message.

Starting URL: https://automationfc.github.io/basic-form/

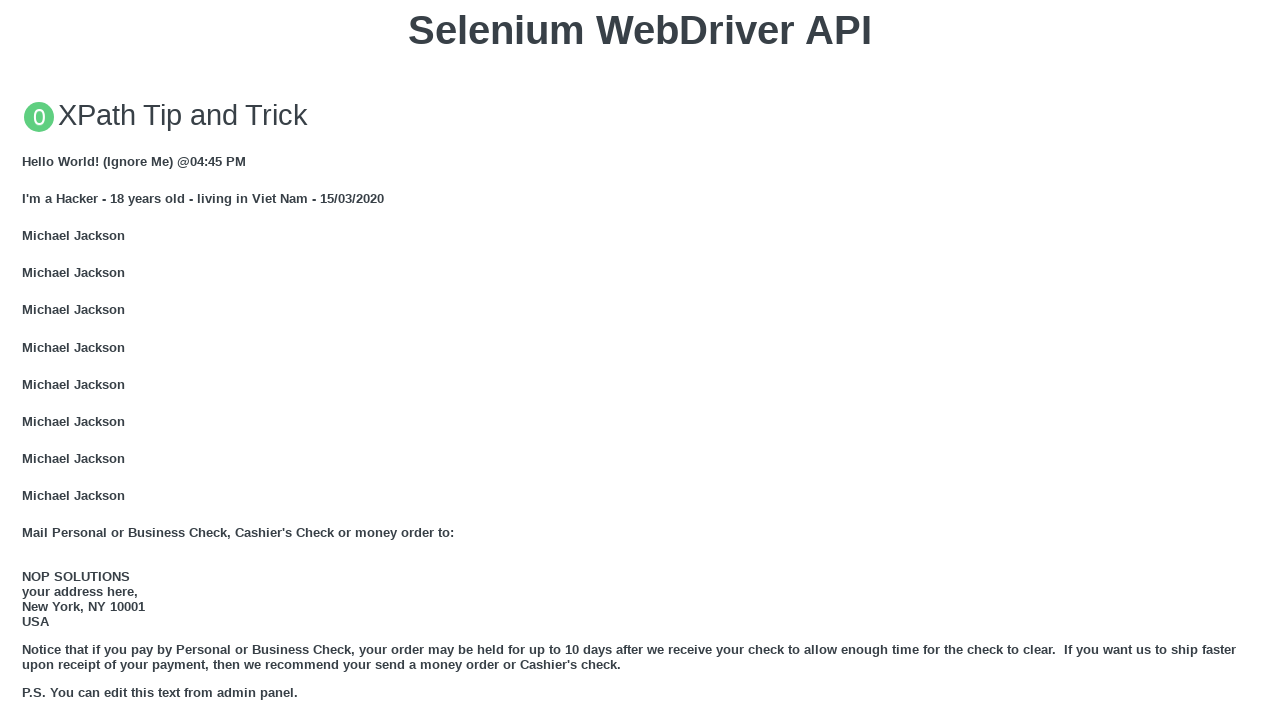

Set up dialog handler to dismiss confirm alert
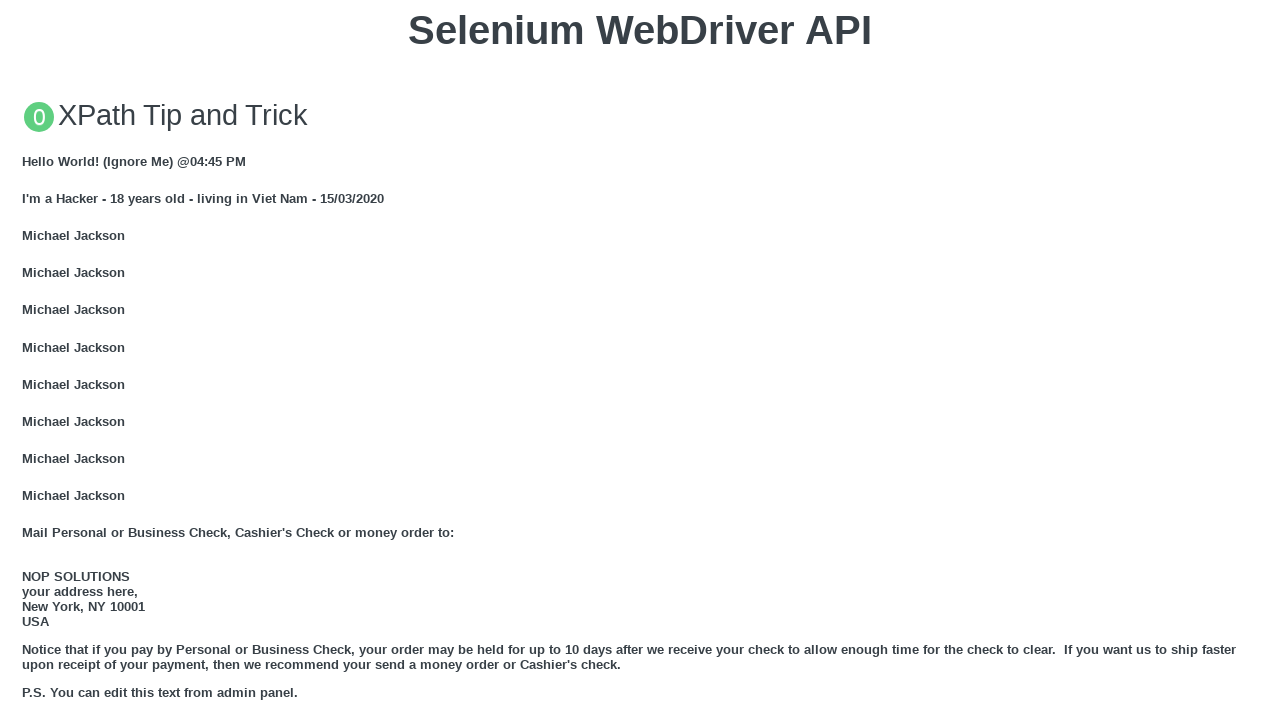

Clicked 'Click for JS Confirm' button to trigger JavaScript confirm alert at (640, 360) on xpath=//button[text()='Click for JS Confirm']
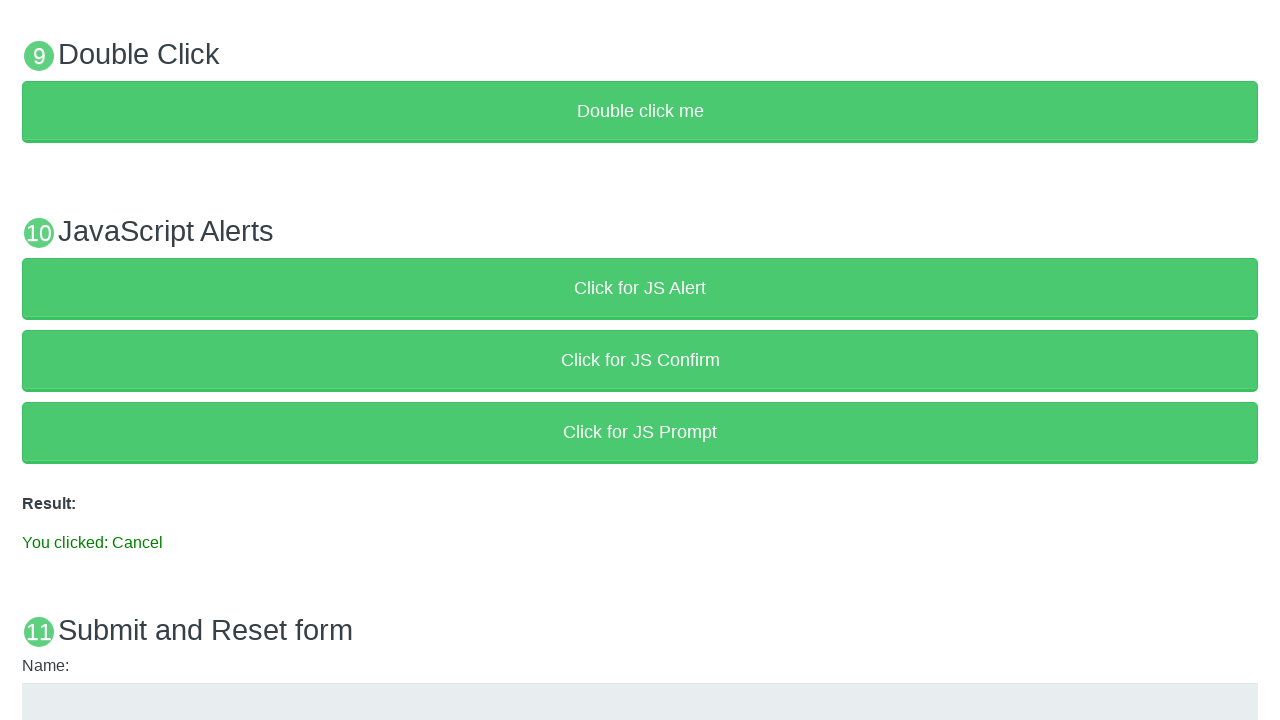

Result message appeared after dismissing the confirm alert
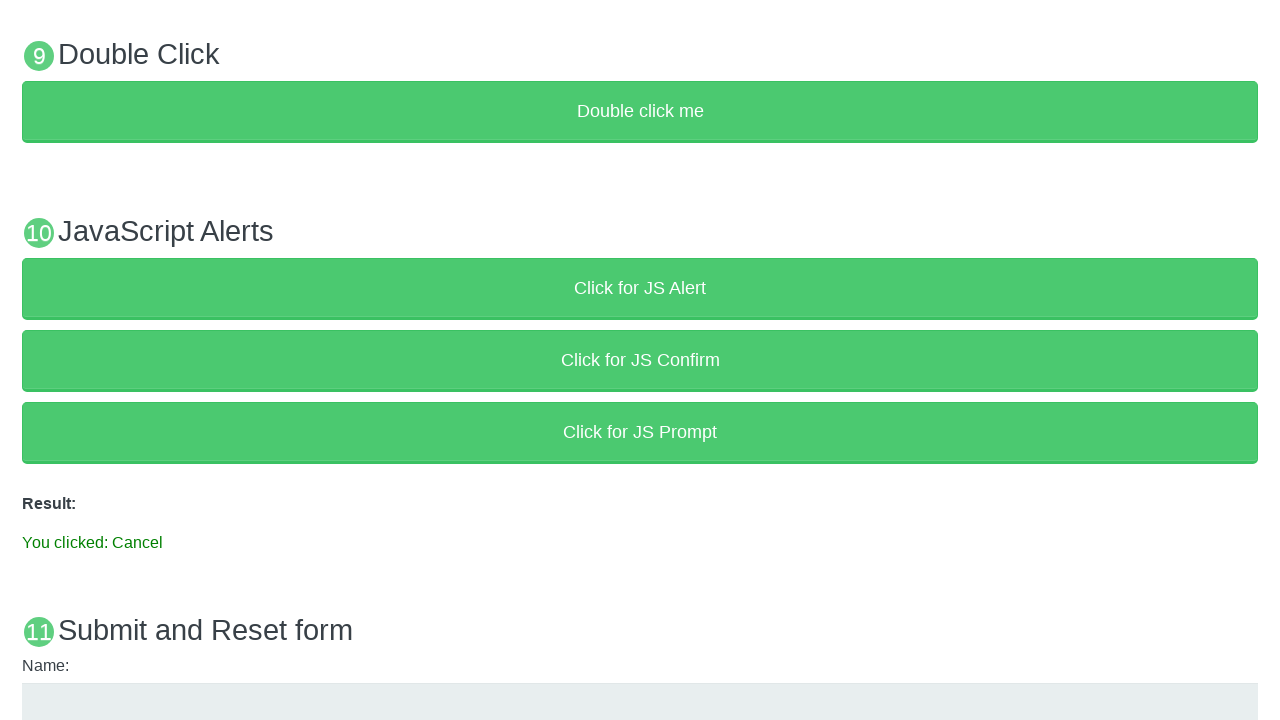

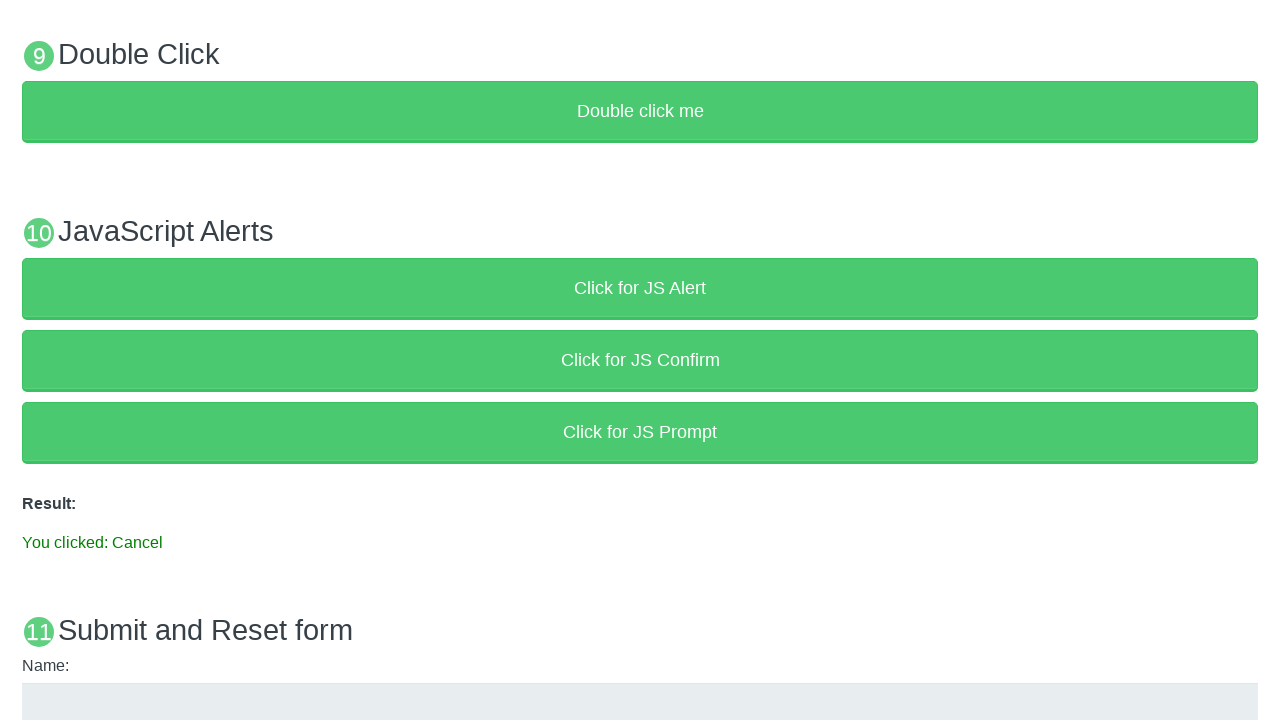